Tests right-click (context click) functionality on DemoQA by navigating to Elements > Buttons and performing a right-click action on a button, then verifying the success message appears.

Starting URL: https://demoqa.com/

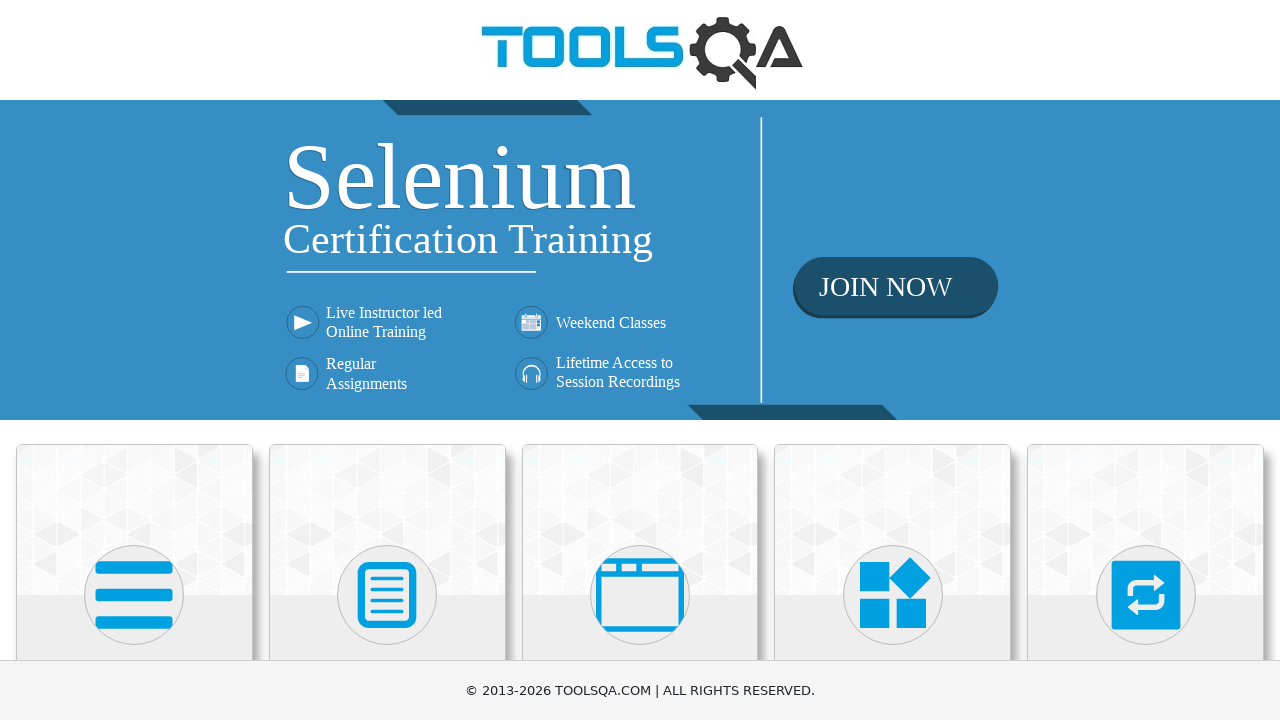

Clicked on Elements card at (134, 360) on xpath=//h5[text()='Elements']
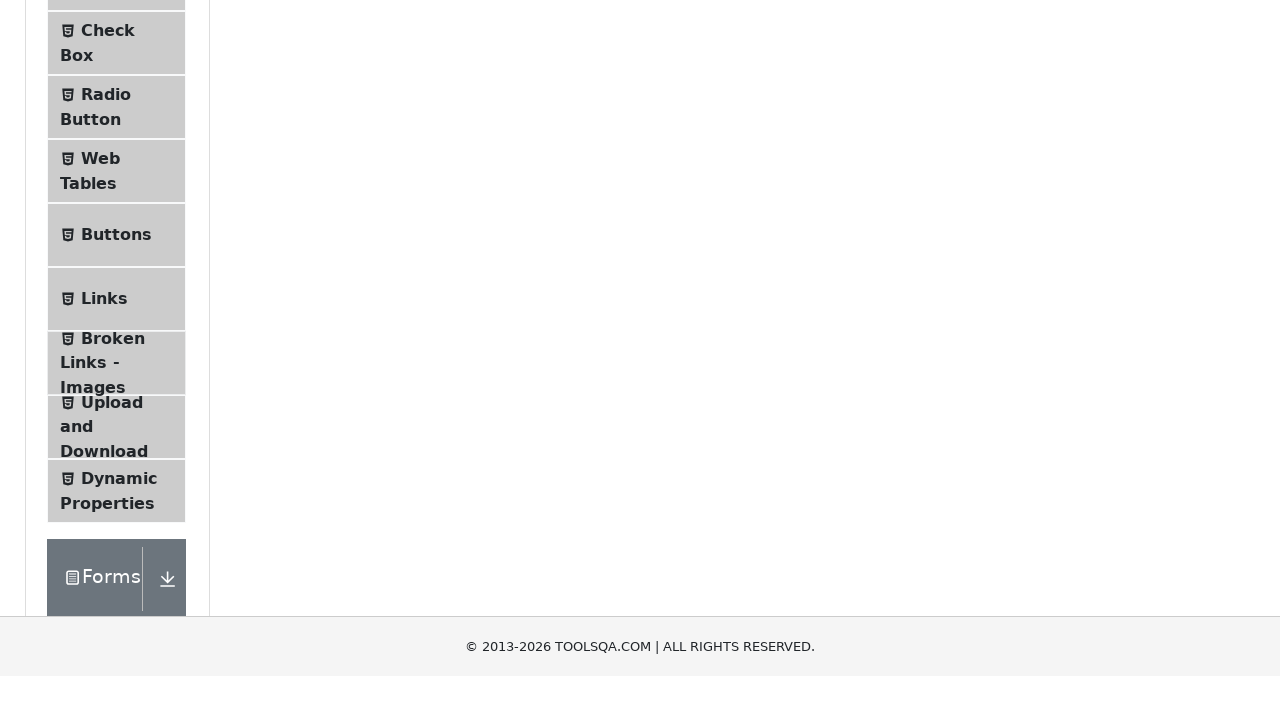

Clicked on Buttons menu item at (116, 517) on xpath=//span[@class='text' and text()='Buttons']
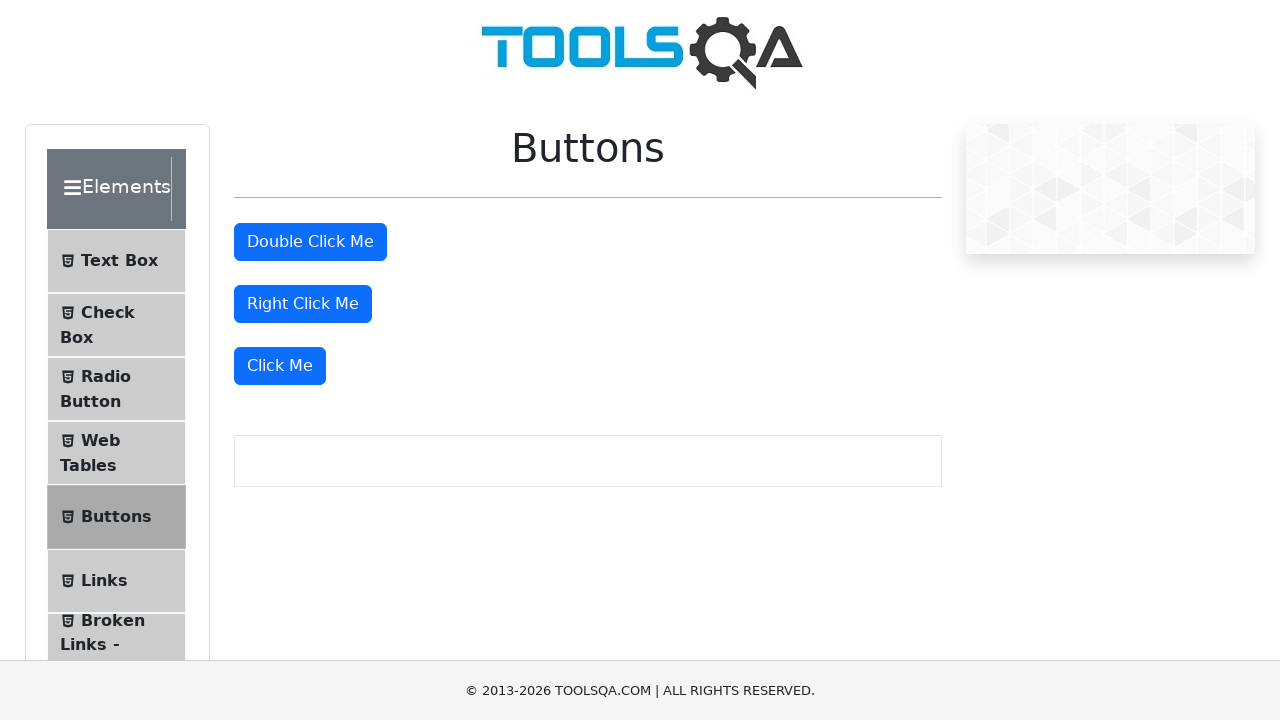

Right-clicked on the right-click button at (303, 304) on #rightClickBtn
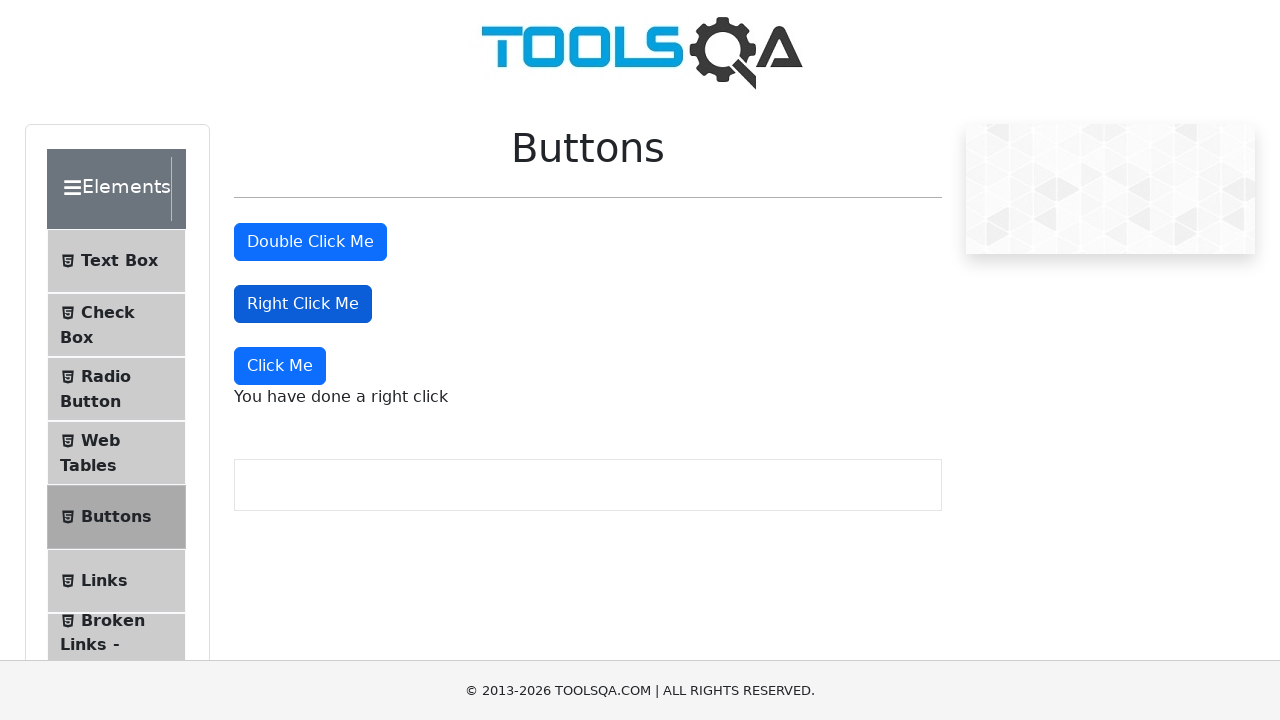

Right-click success message appeared
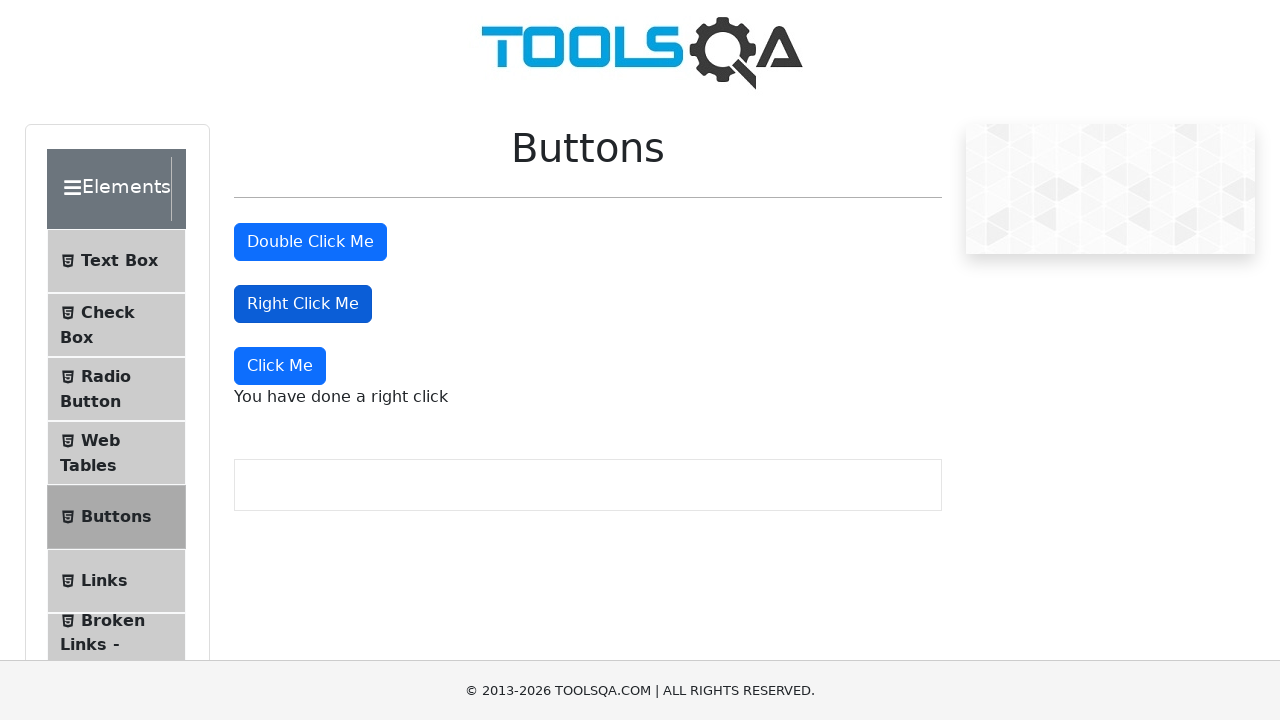

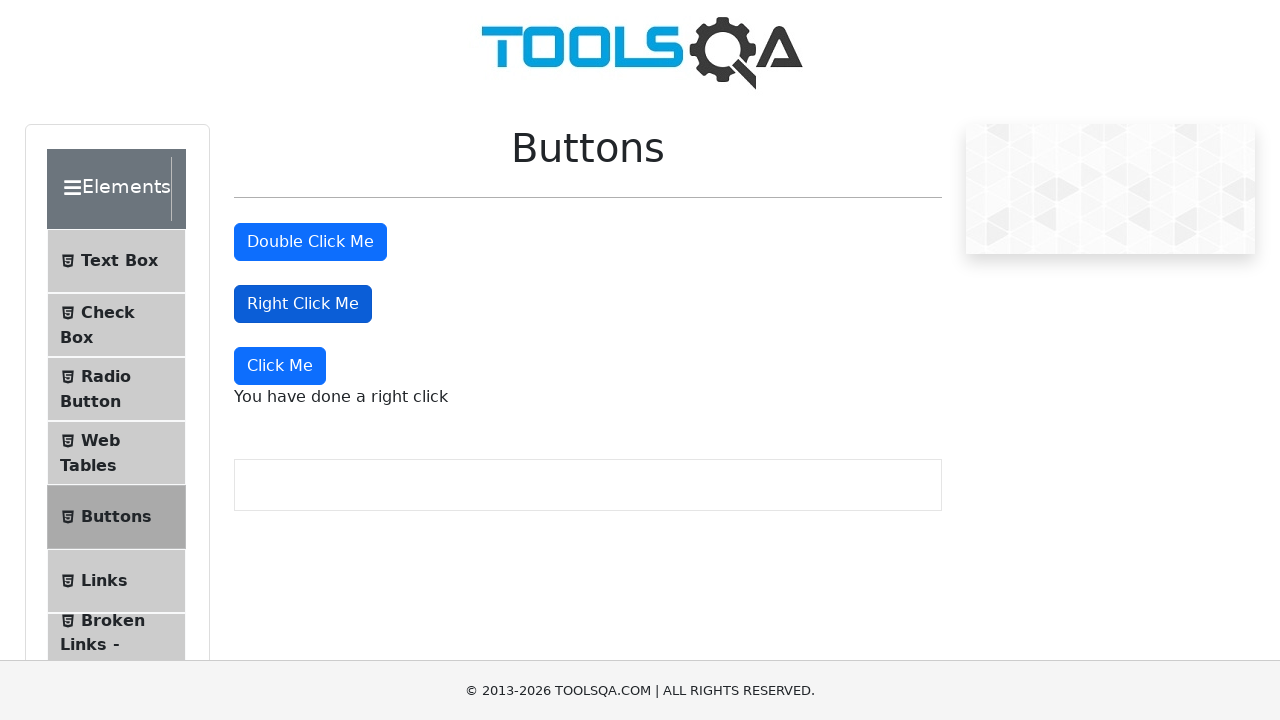